Tests that new todo items are appended to the bottom of the list by creating 3 items

Starting URL: https://demo.playwright.dev/todomvc

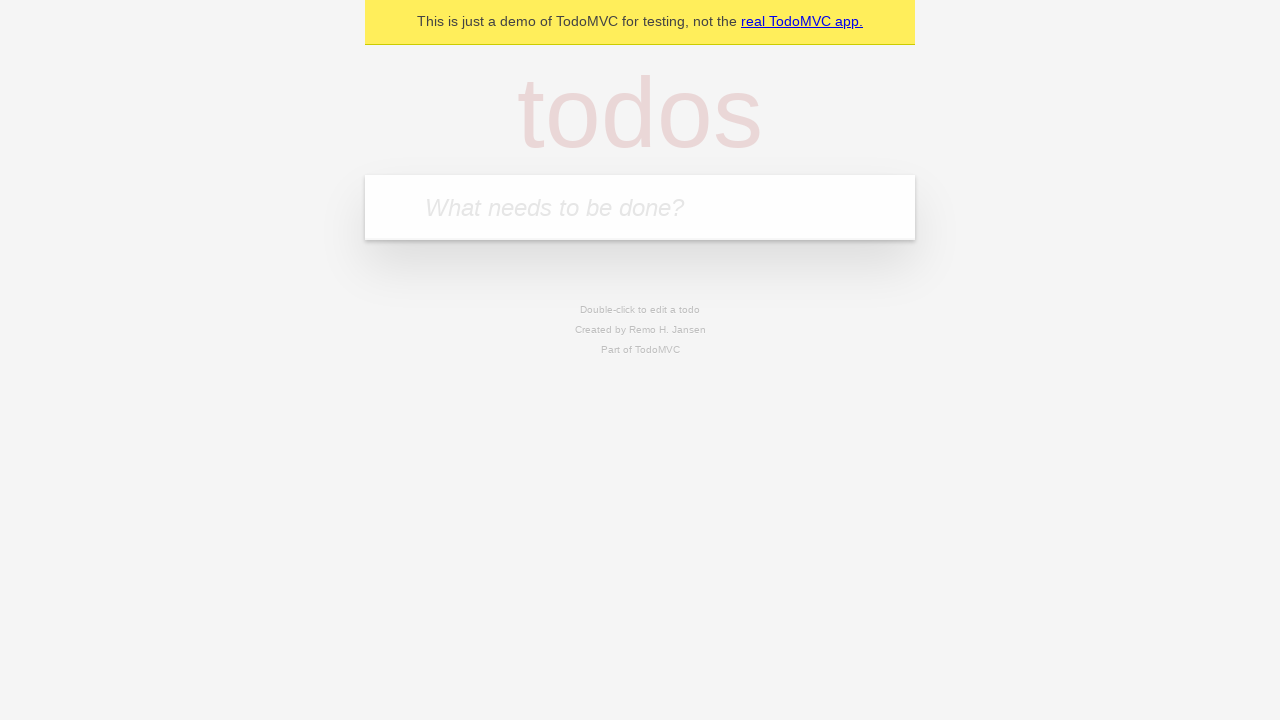

Filled todo input with 'buy some cheese' on internal:attr=[placeholder="What needs to be done?"i]
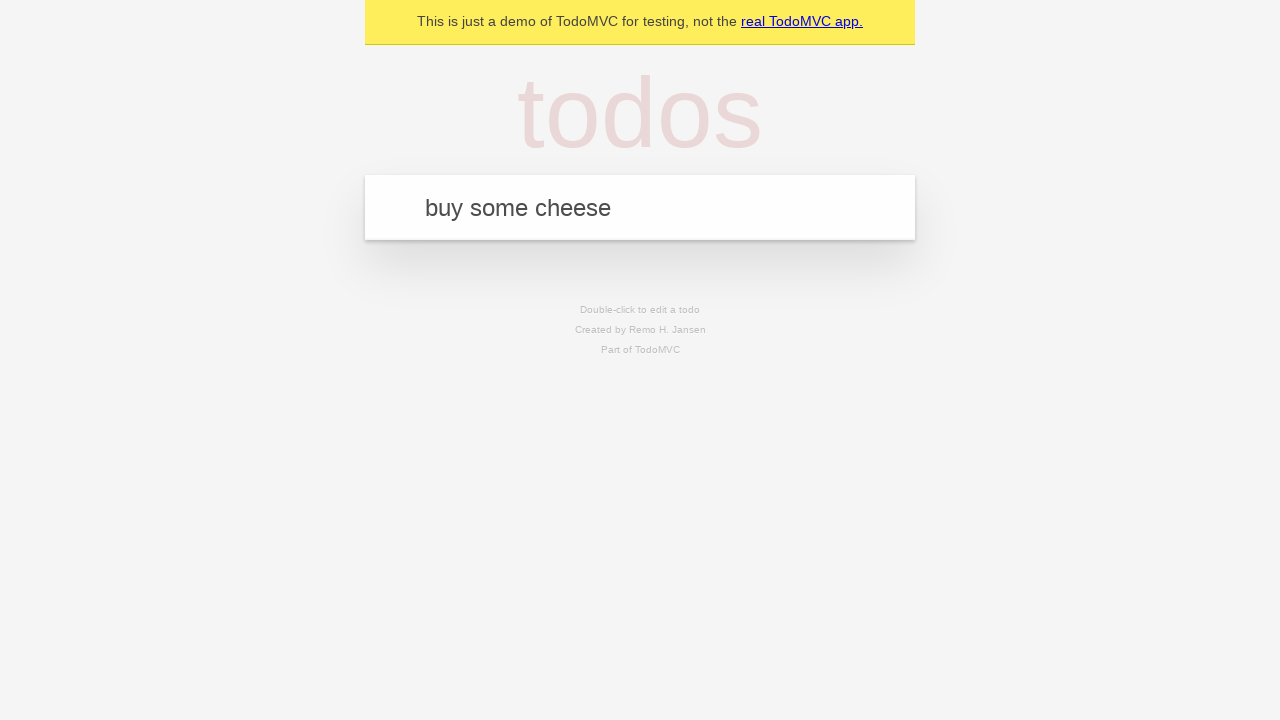

Pressed Enter to create first todo item on internal:attr=[placeholder="What needs to be done?"i]
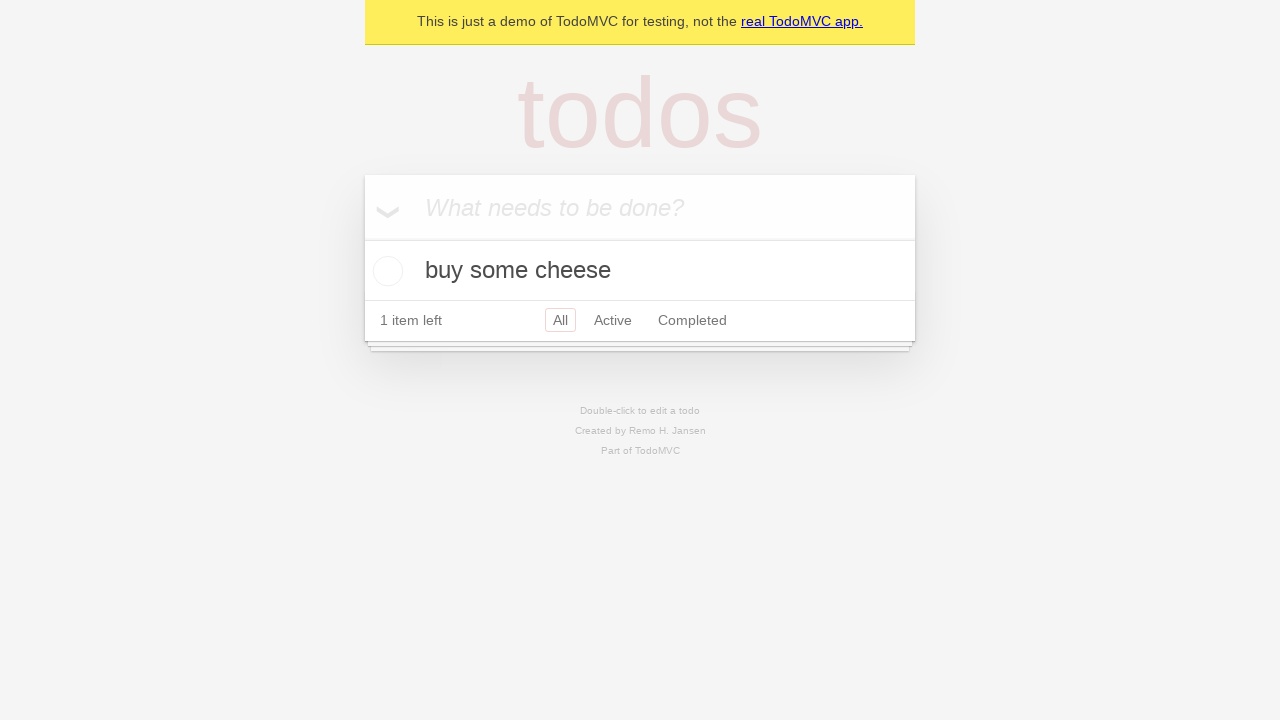

Filled todo input with 'feed the cat' on internal:attr=[placeholder="What needs to be done?"i]
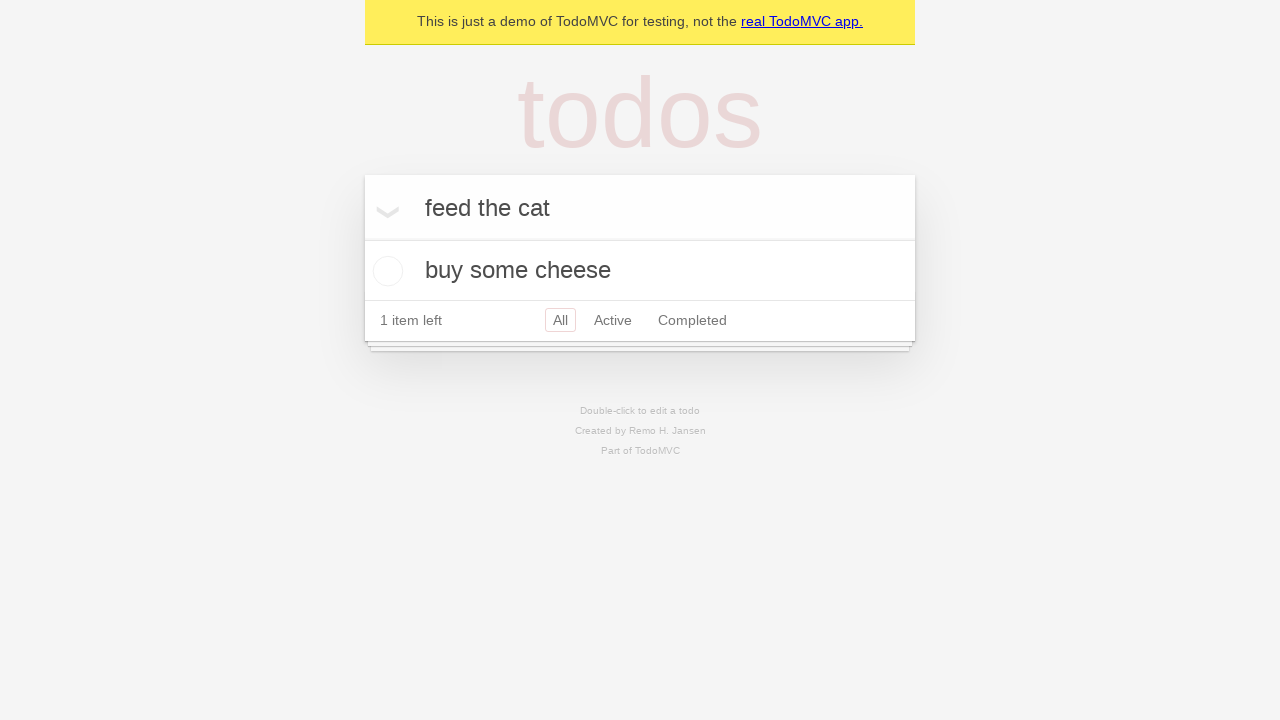

Pressed Enter to create second todo item on internal:attr=[placeholder="What needs to be done?"i]
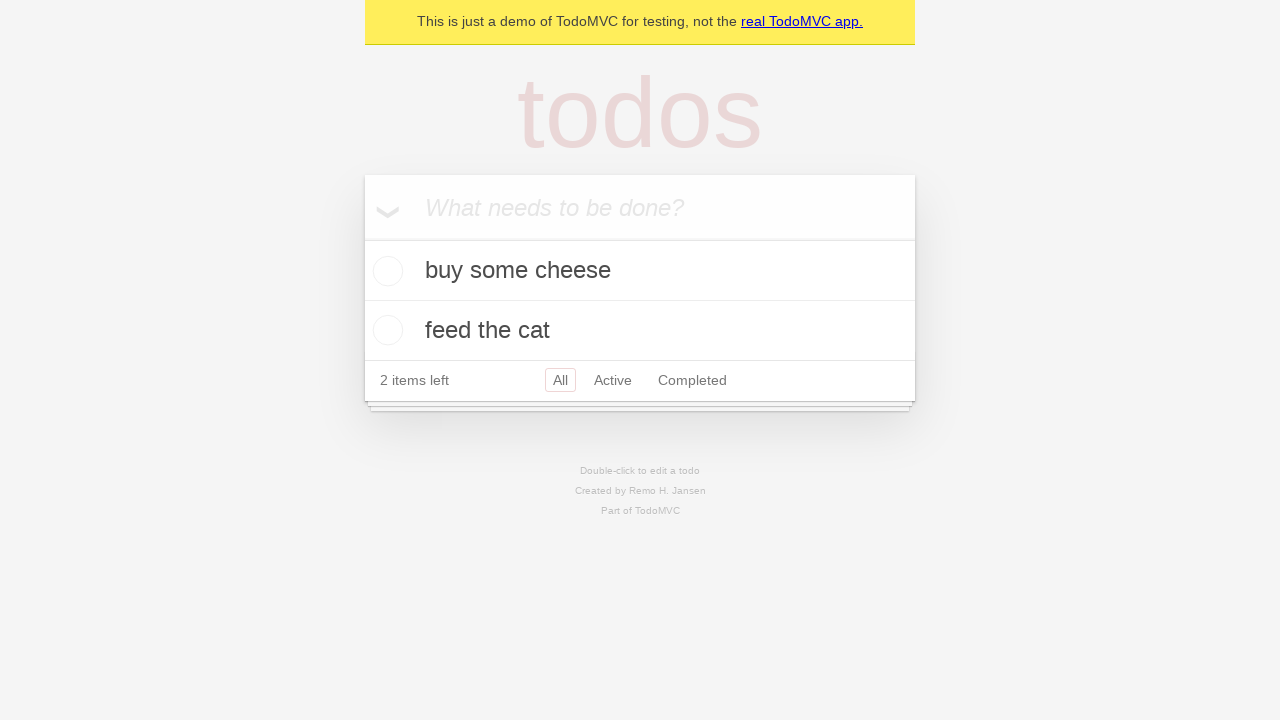

Filled todo input with 'book a doctors appointment' on internal:attr=[placeholder="What needs to be done?"i]
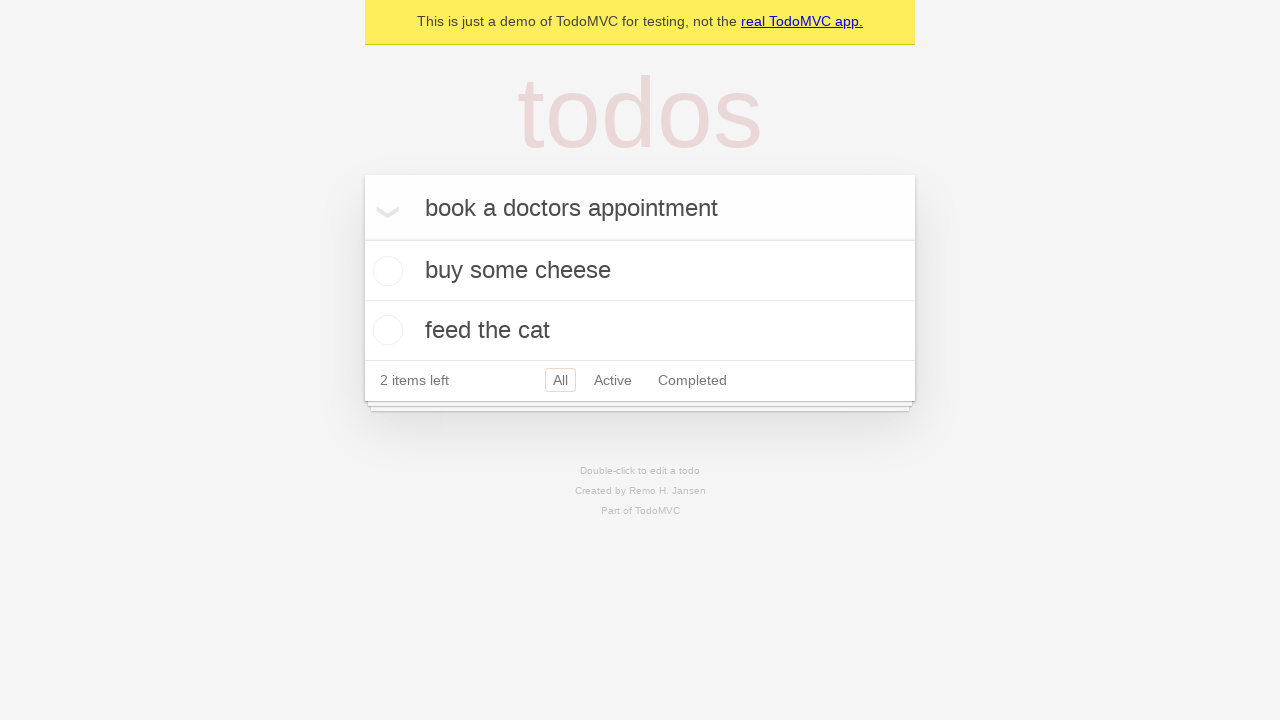

Pressed Enter to create third todo item on internal:attr=[placeholder="What needs to be done?"i]
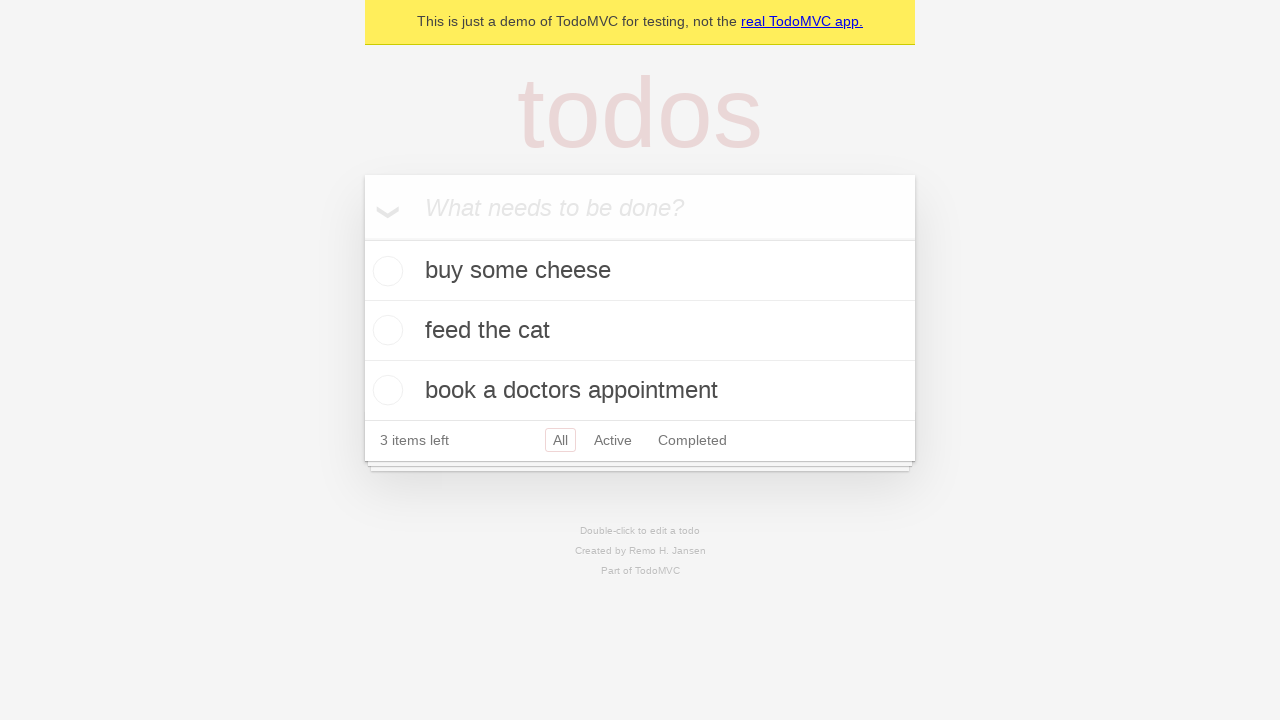

Todo count indicator loaded, confirming all items are appended to the list
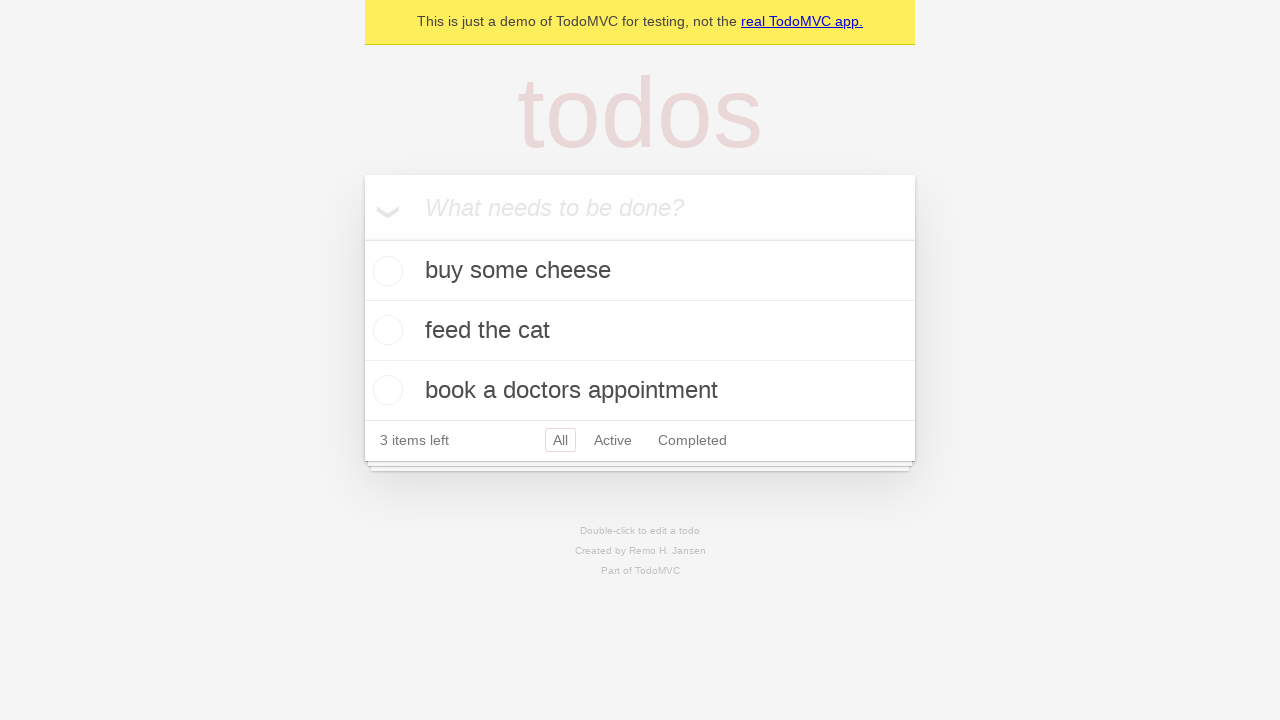

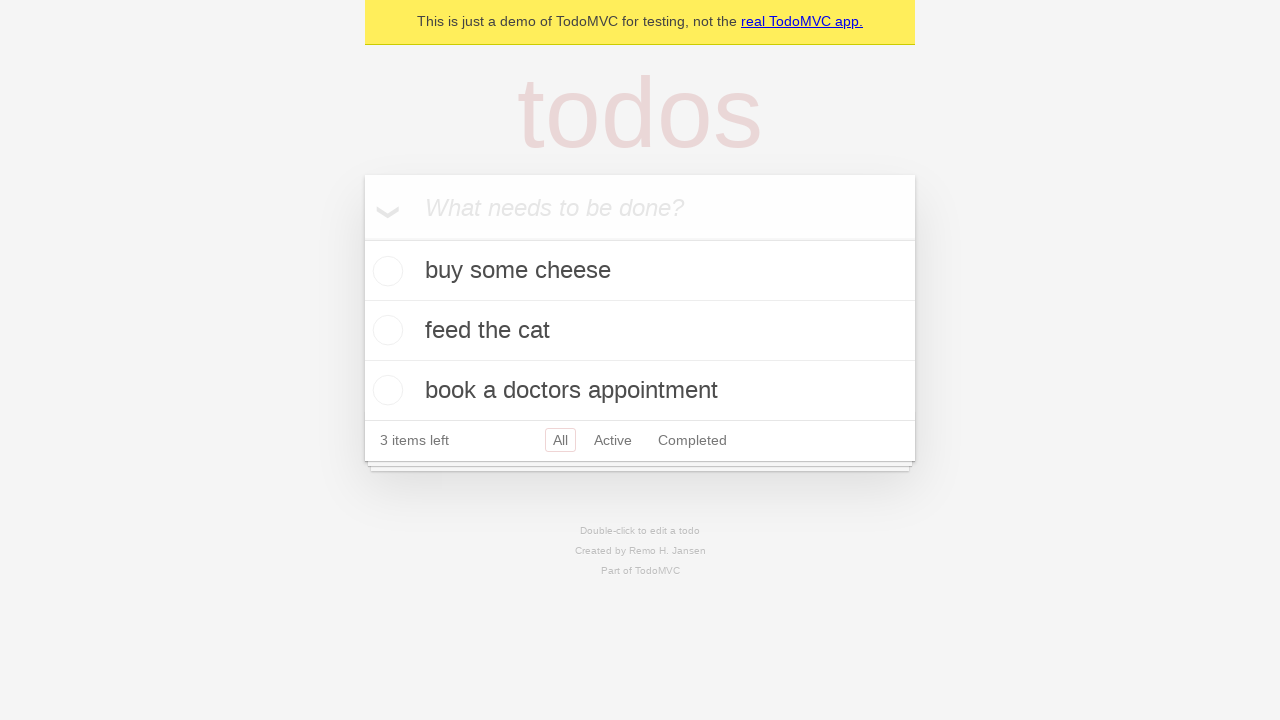